Tests dynamic content loading by clicking a start button and waiting for hidden content to become visible

Starting URL: https://the-internet.herokuapp.com/dynamic_loading/1

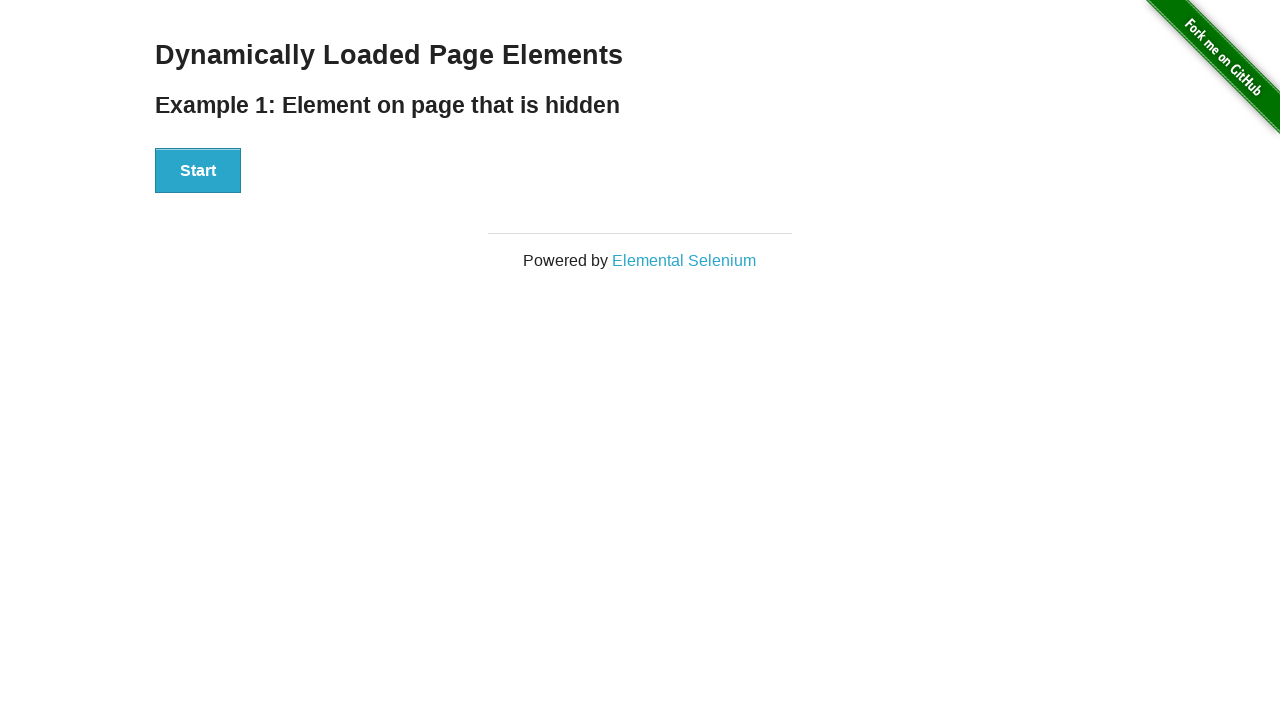

Clicked start button to trigger dynamic content loading at (198, 171) on [id='start'] button
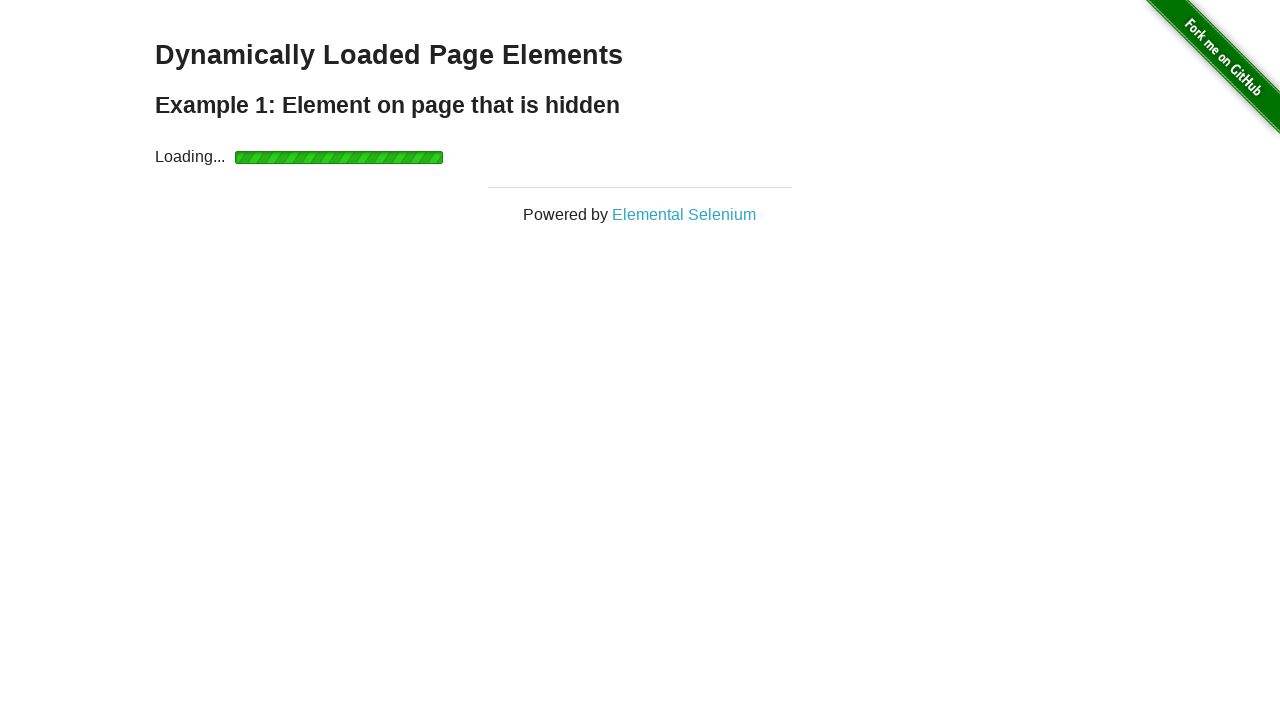

Waited for dynamically loaded content to become visible
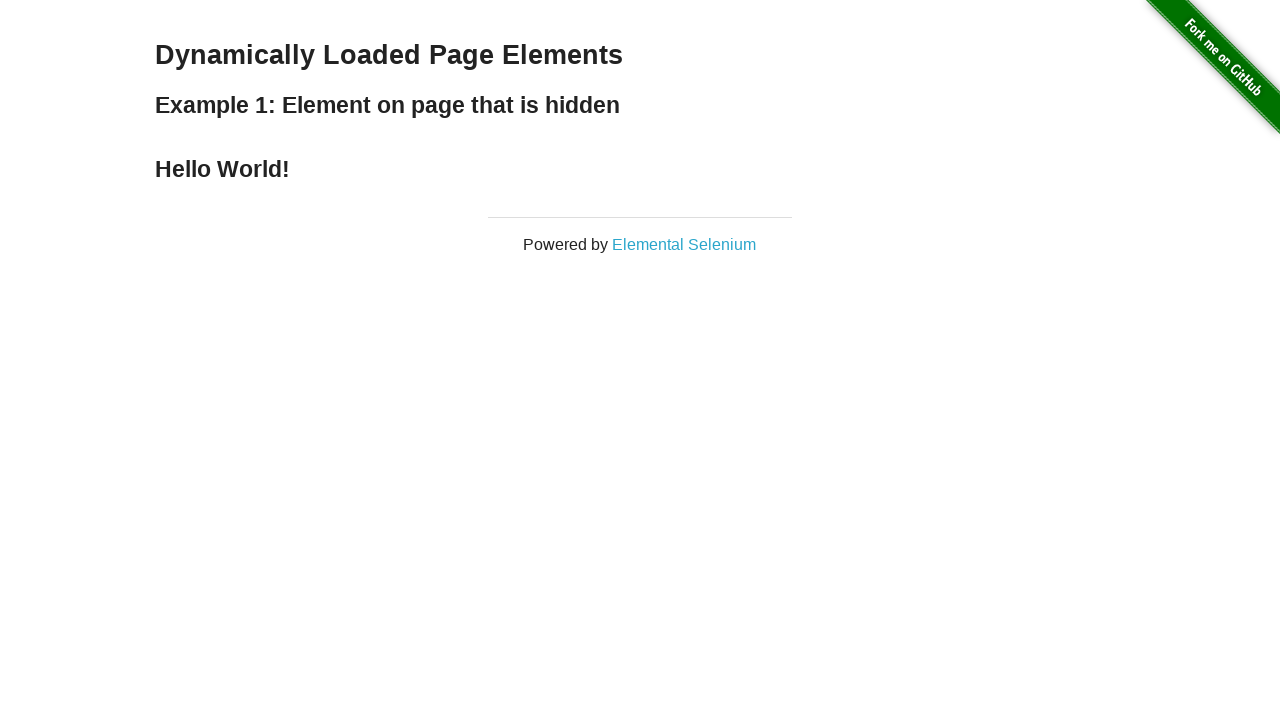

Retrieved text content from finish element: 'Hello World!'
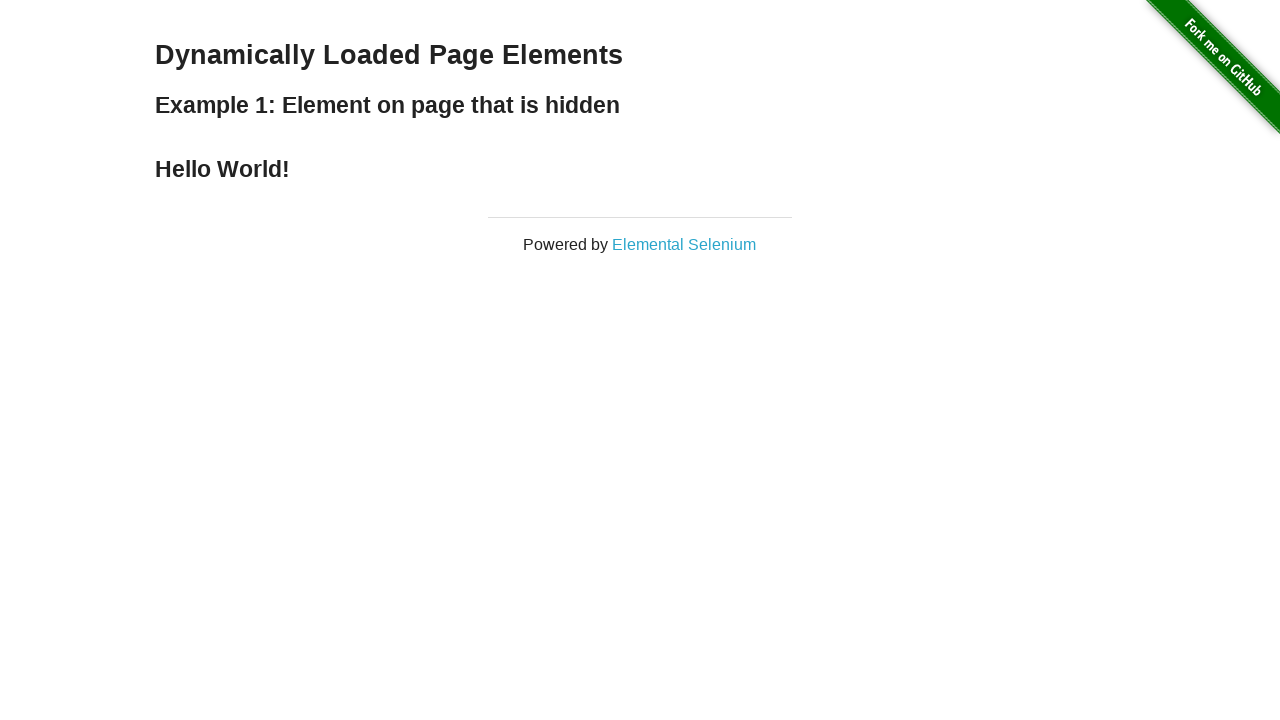

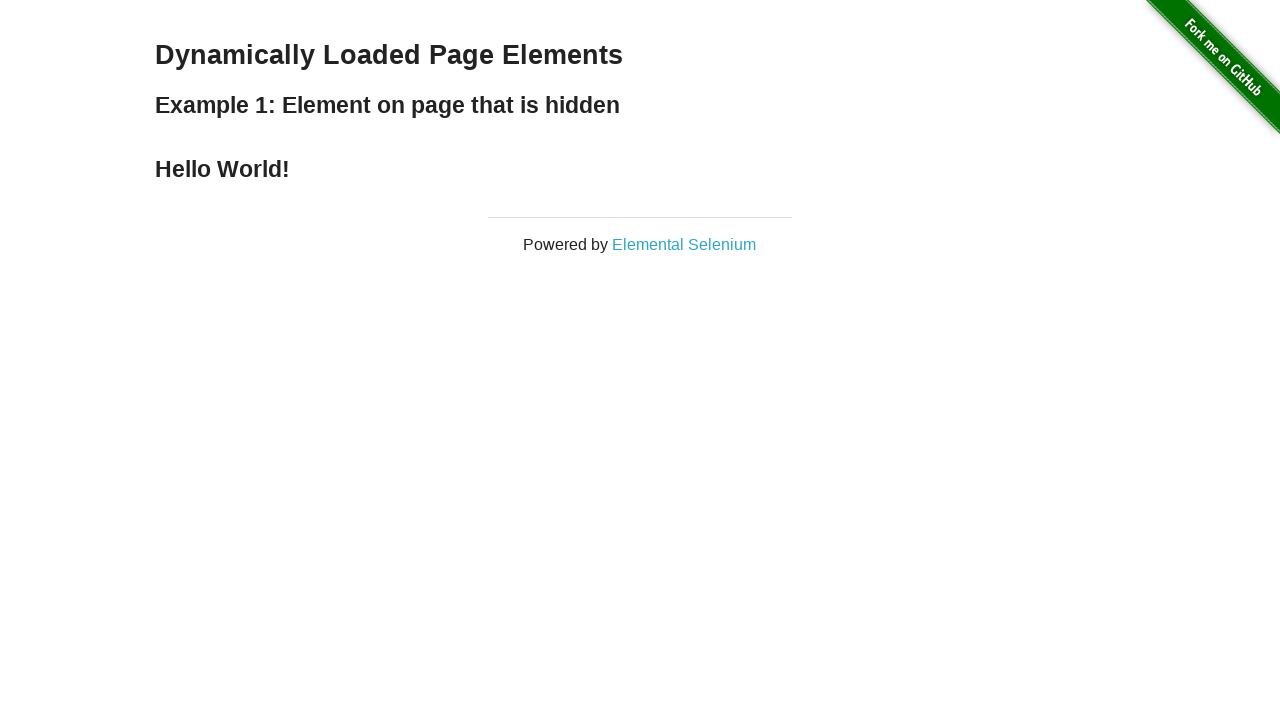